Tests a verification button functionality by clicking it and checking if the success message appears correctly

Starting URL: https://suninjuly.github.io/wait1.html

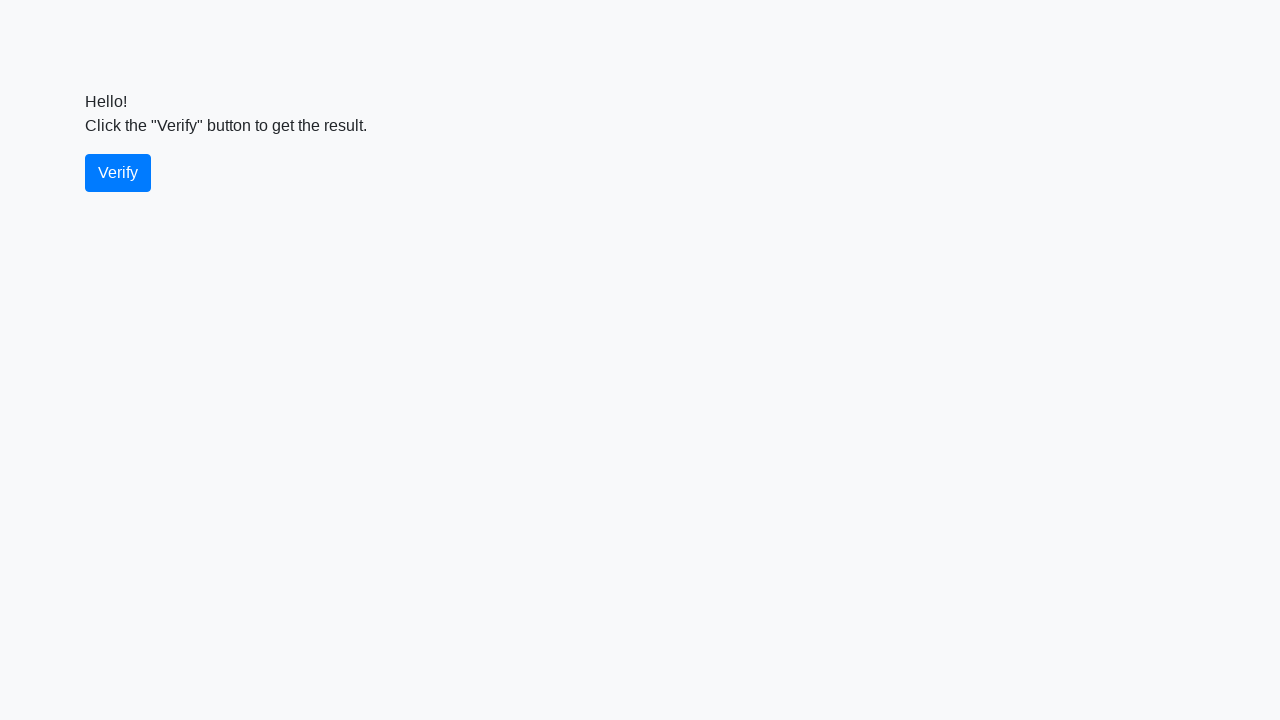

Clicked the verify button at (118, 173) on #verify
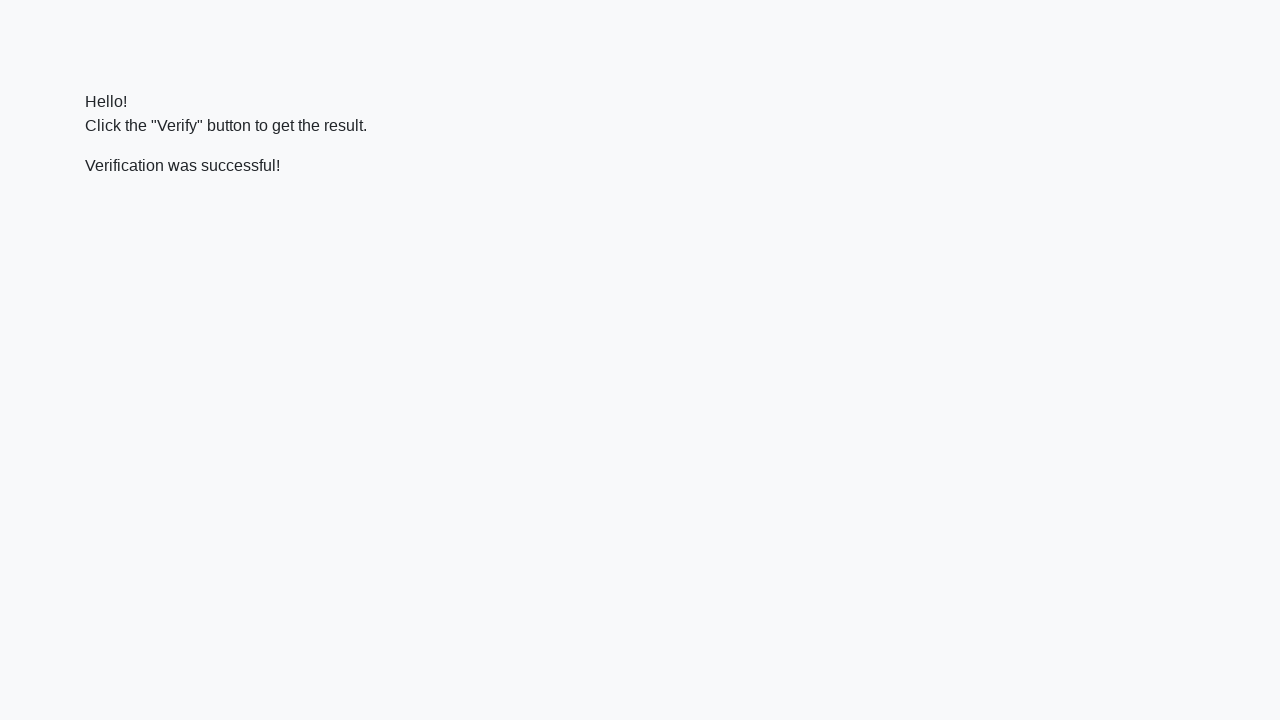

Verification message element appeared
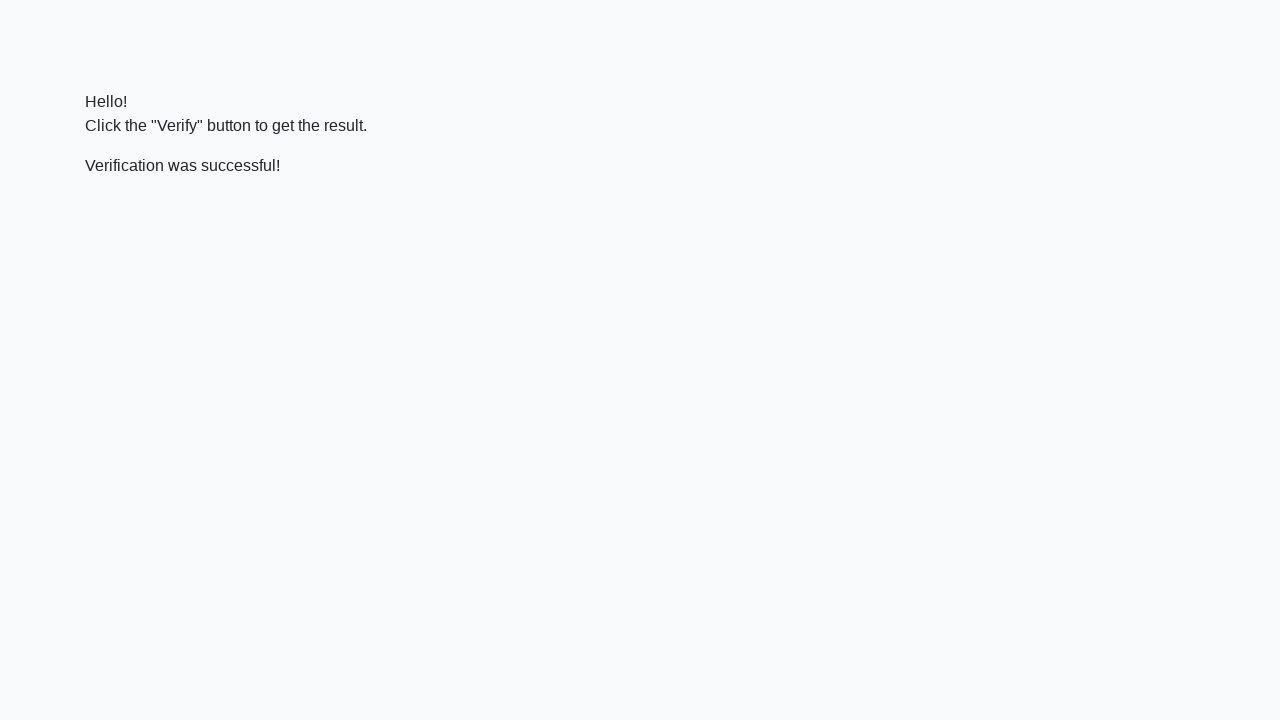

Retrieved verification message text: 'Verification was successful!'
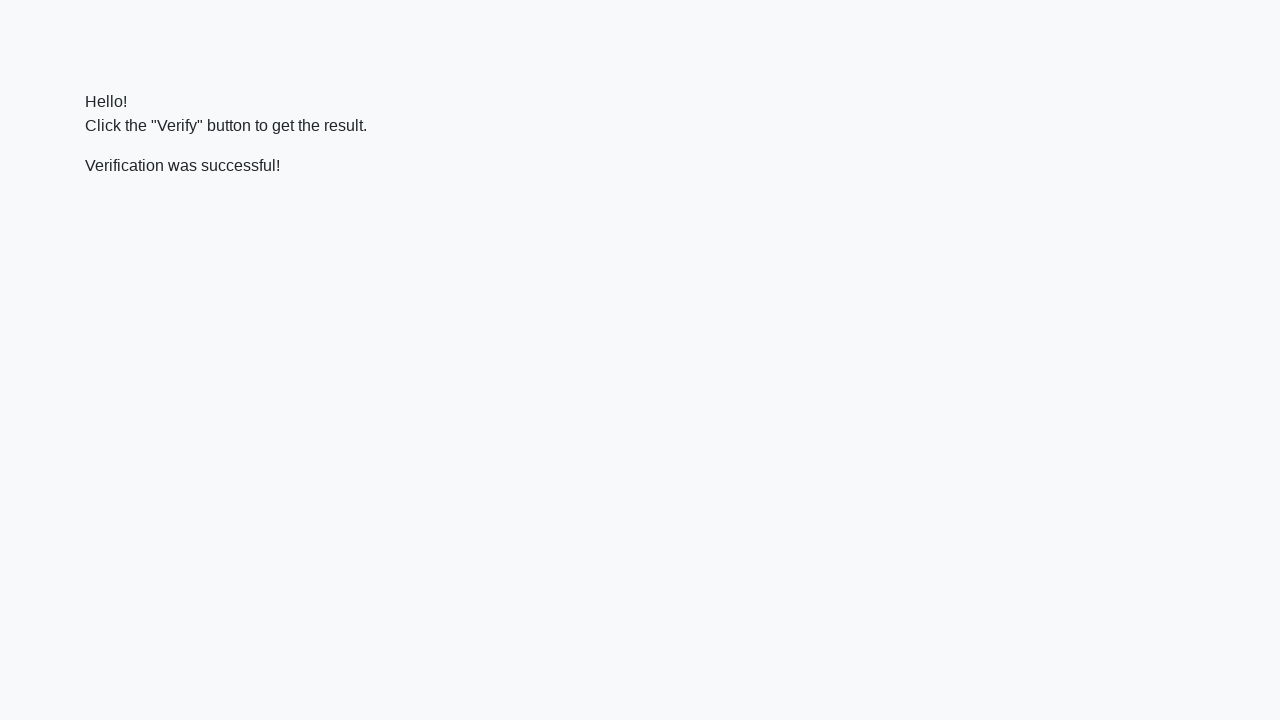

Verified that success message is correct
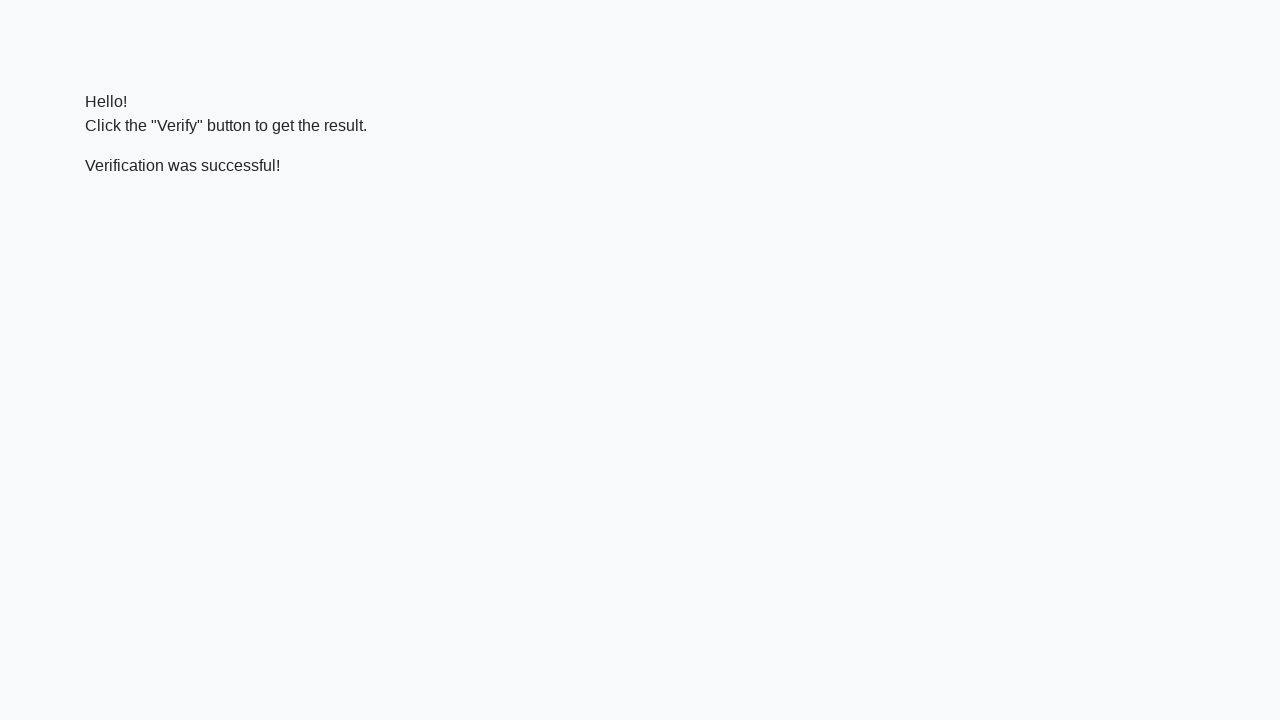

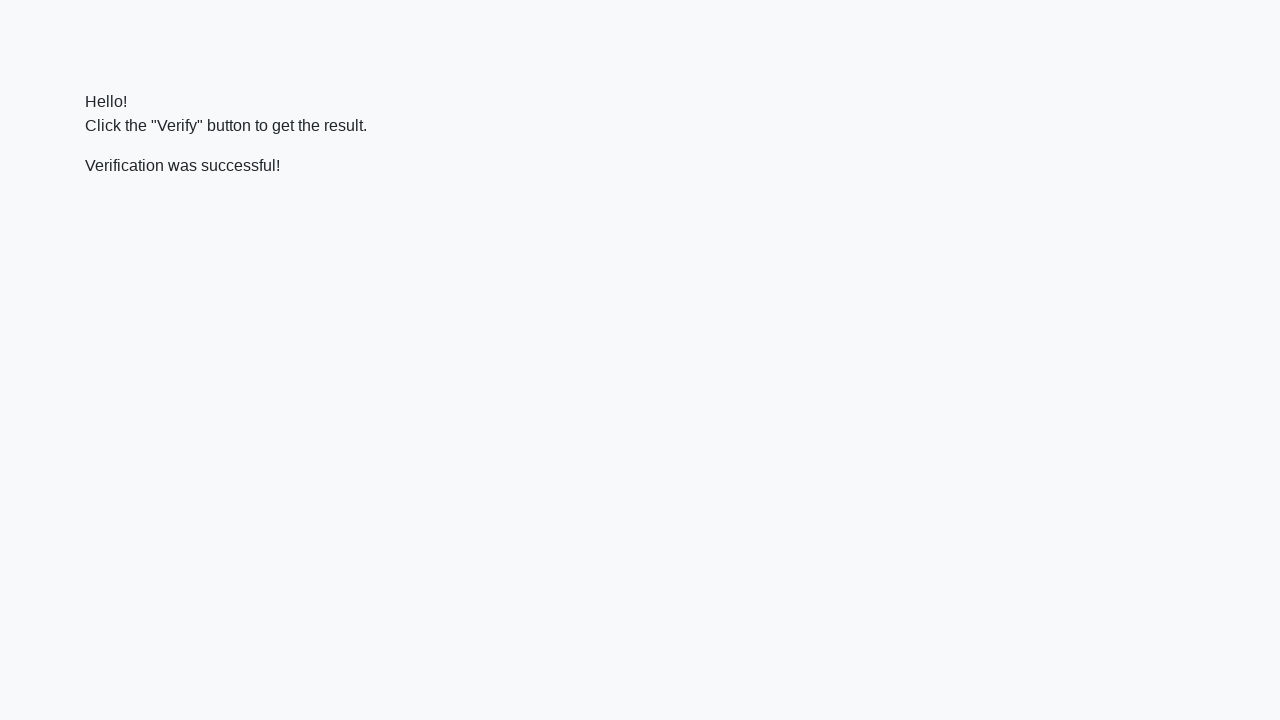